Navigates to obstacle 28 (Bubble Sort) and performs bubble sort by clicking swap and next buttons

Starting URL: https://obstaclecourse.tricentis.com/Obstacles/List?page=4

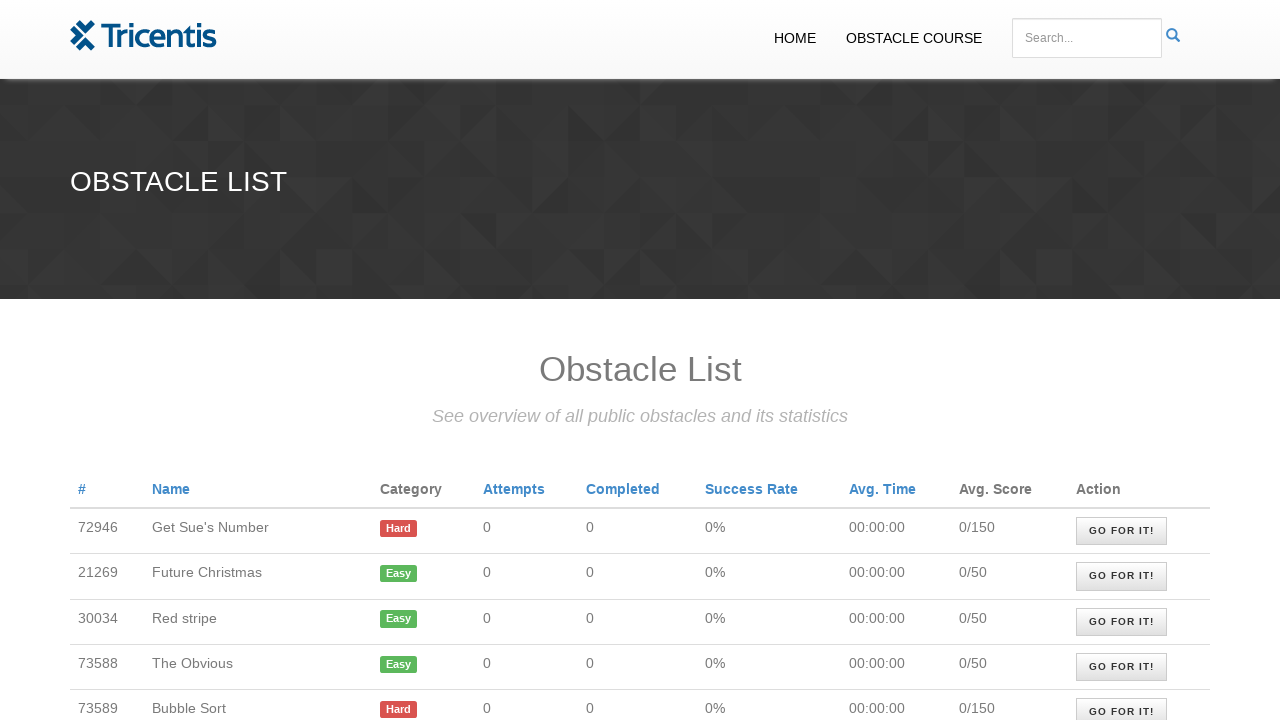

Clicked on obstacle 28 (Bubble Sort) link at (1122, 706) on xpath=//tr[5]/td[9]/a
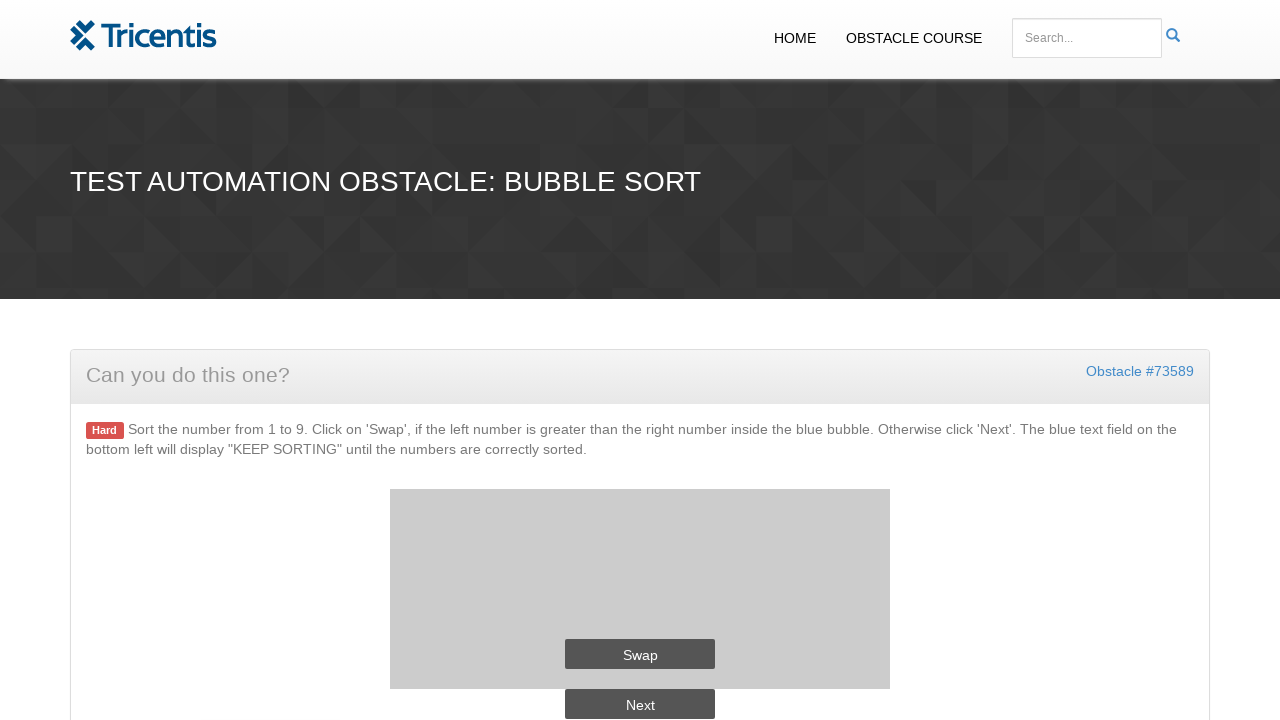

Located swap button
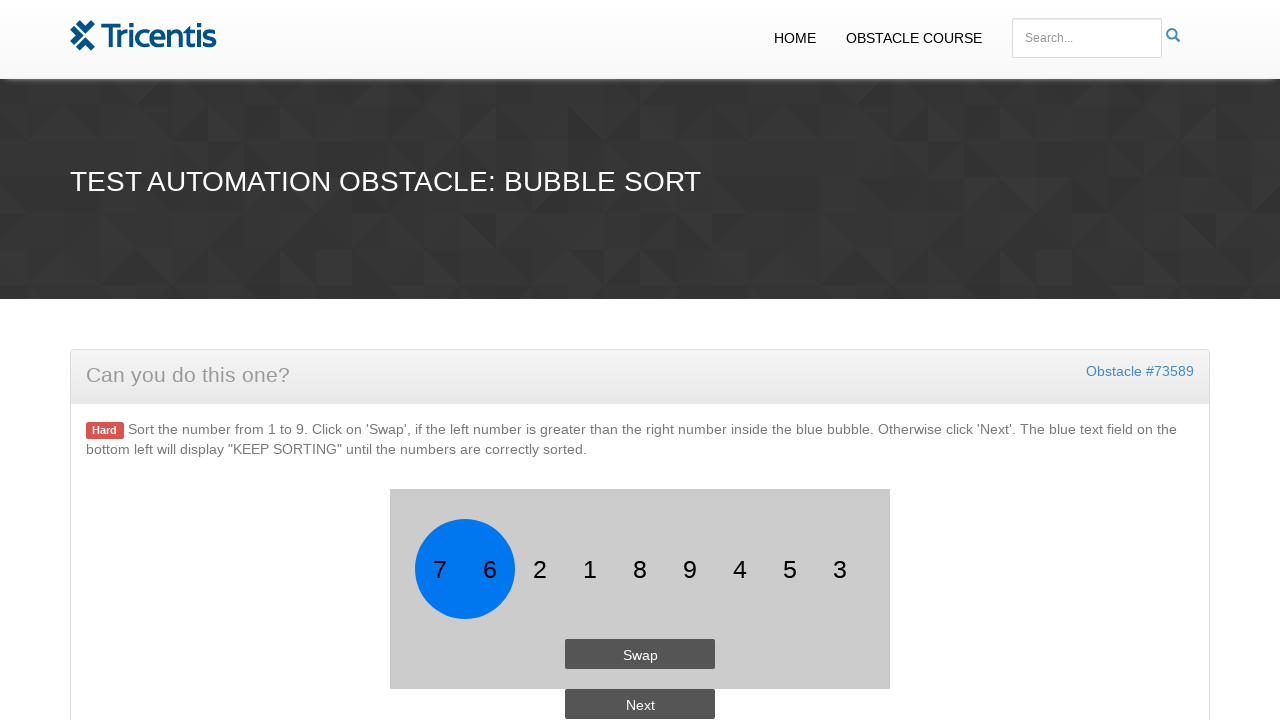

Located next button
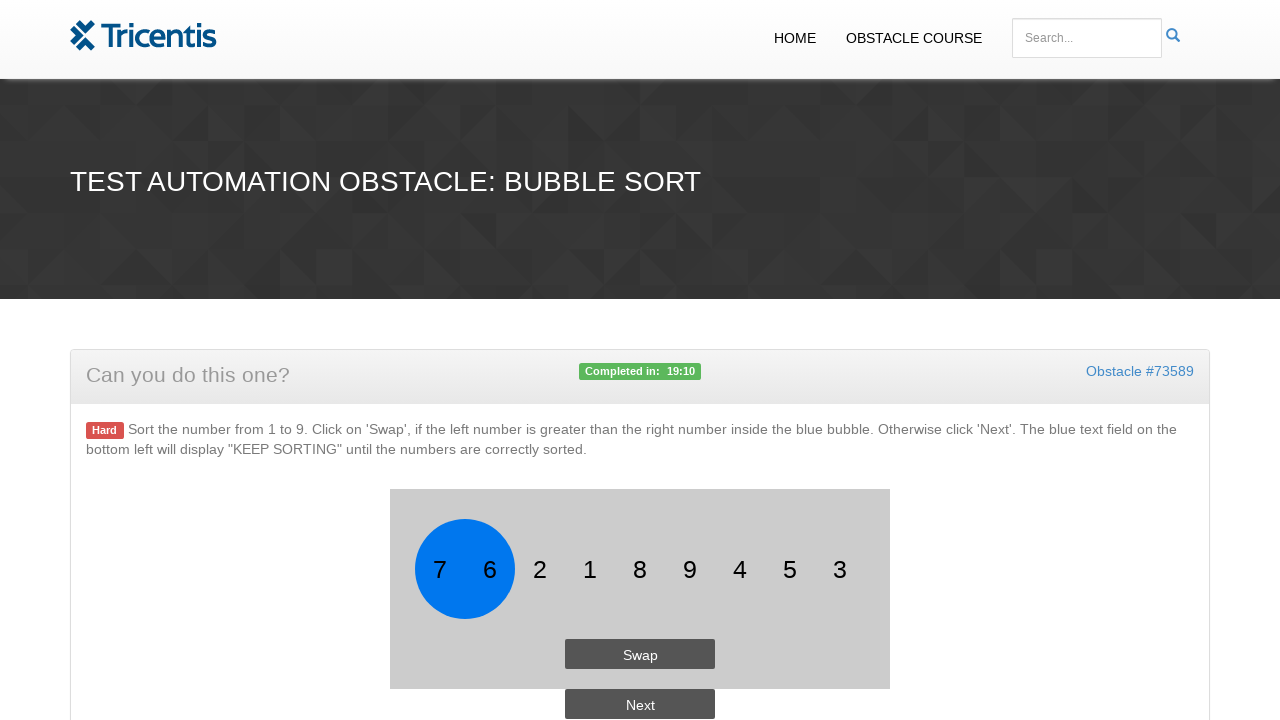

Clicked swap button (iteration 1) at (640, 654) on #button1
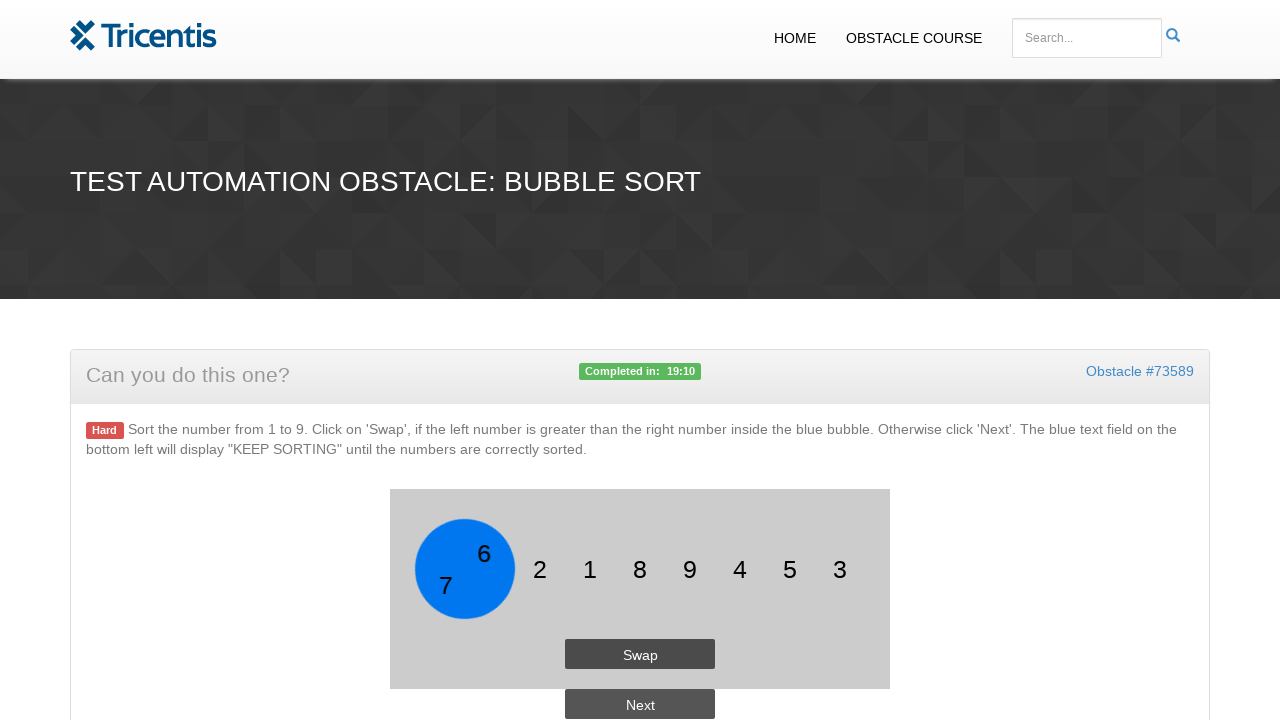

Clicked next button (iteration 1) at (640, 704) on #button2
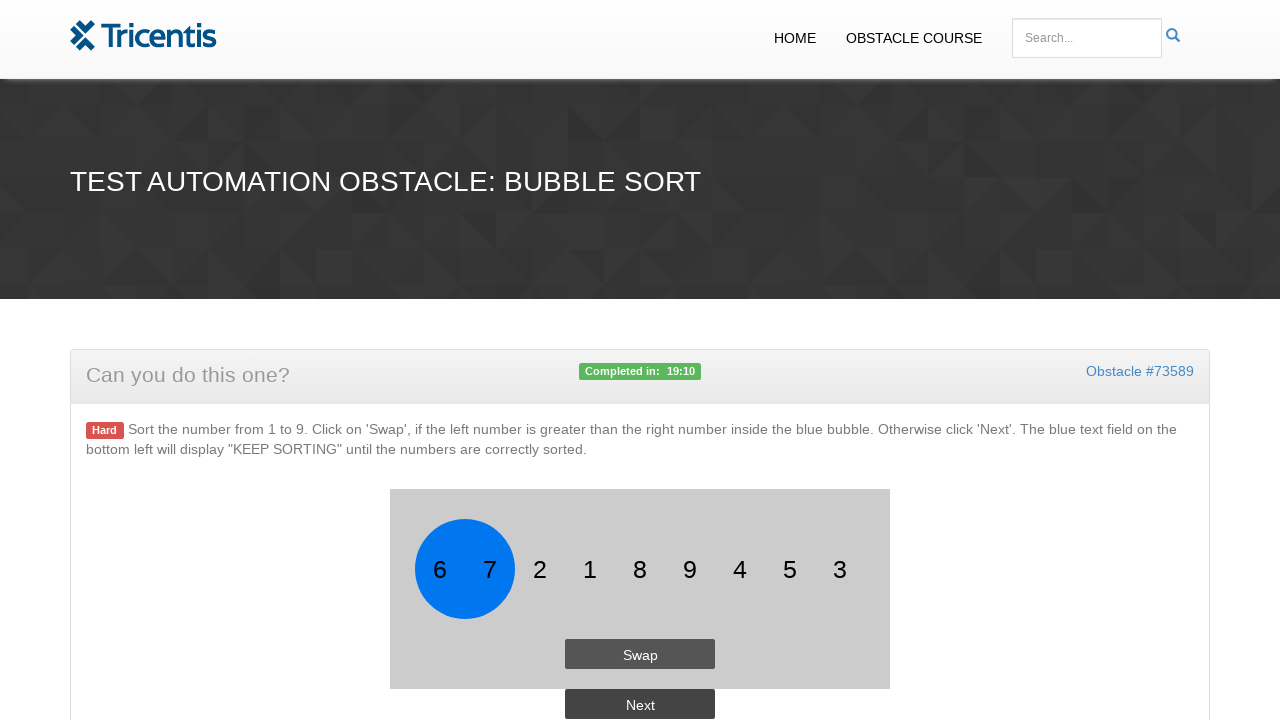

Clicked swap button (iteration 2) at (640, 654) on #button1
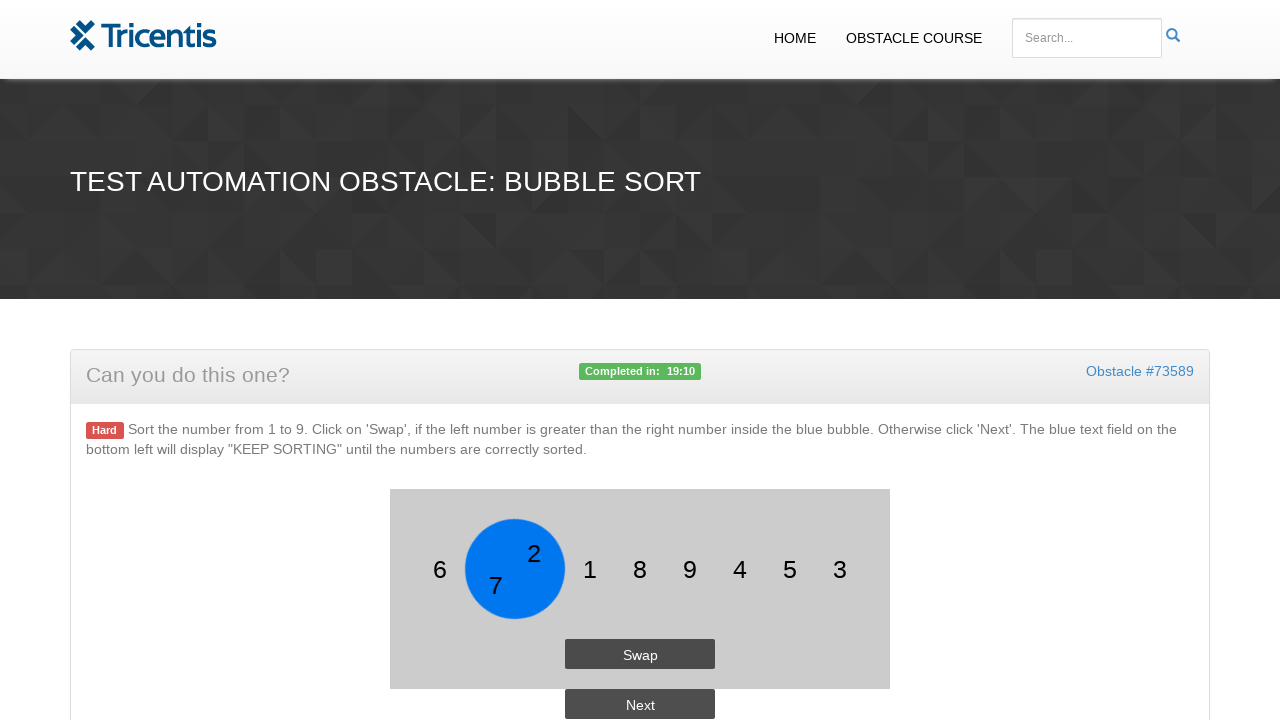

Clicked next button (iteration 2) at (640, 704) on #button2
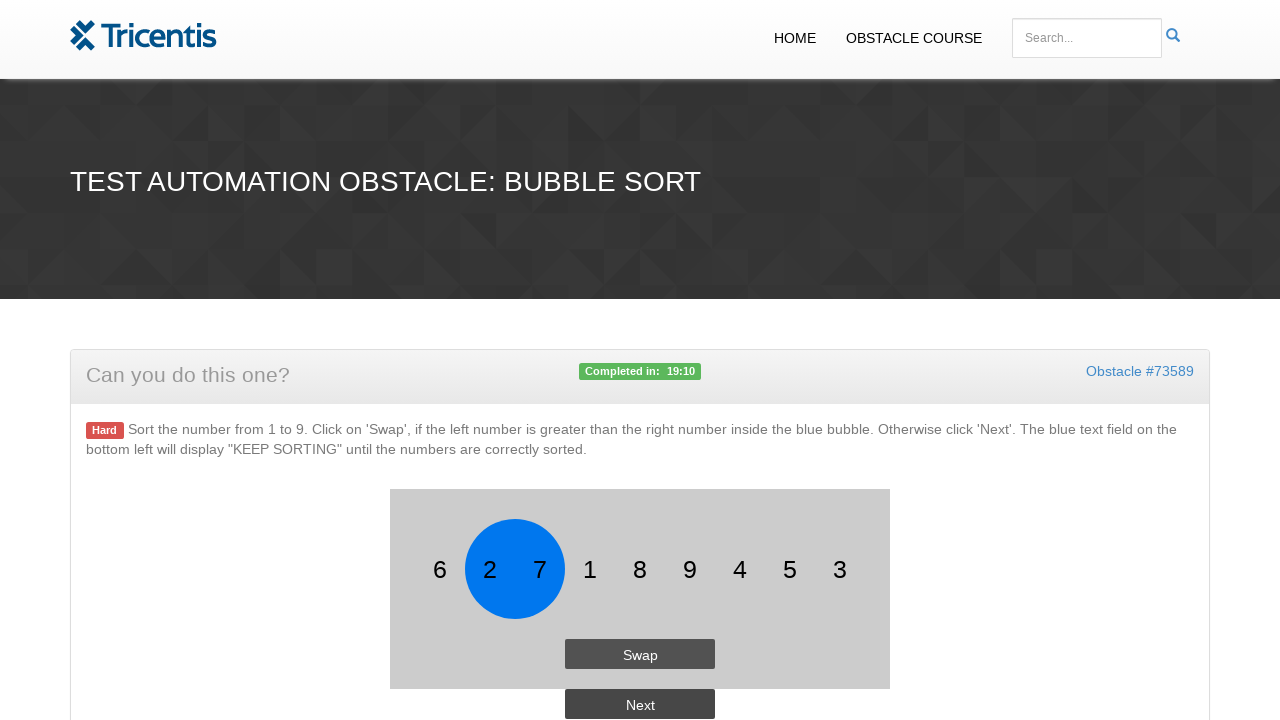

Clicked swap button (iteration 3) at (640, 654) on #button1
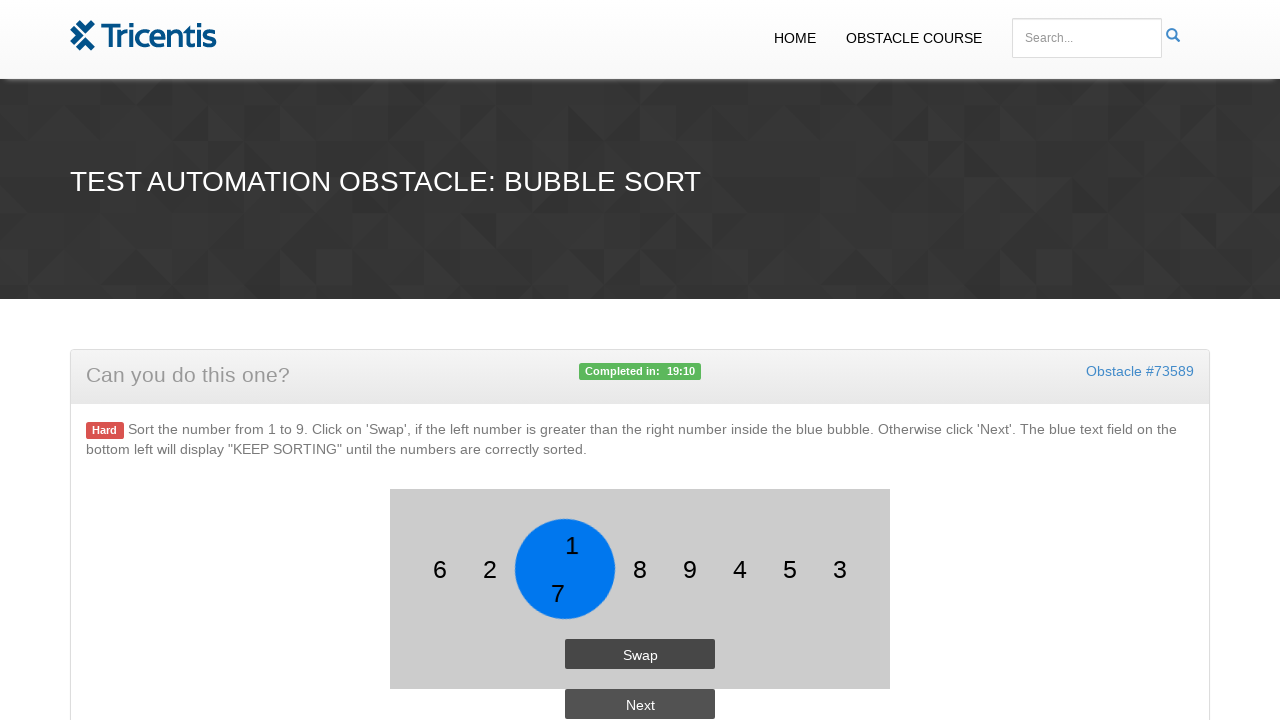

Clicked next button (iteration 3) at (640, 704) on #button2
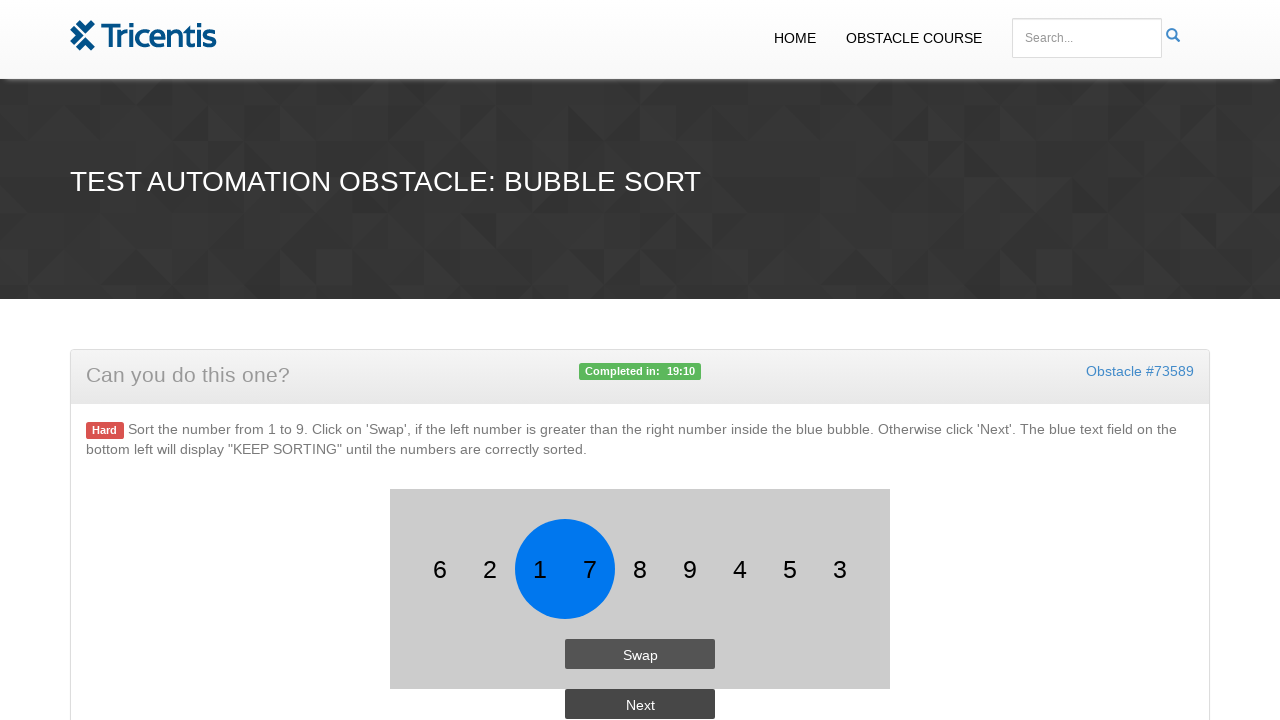

Clicked swap button (iteration 4) at (640, 654) on #button1
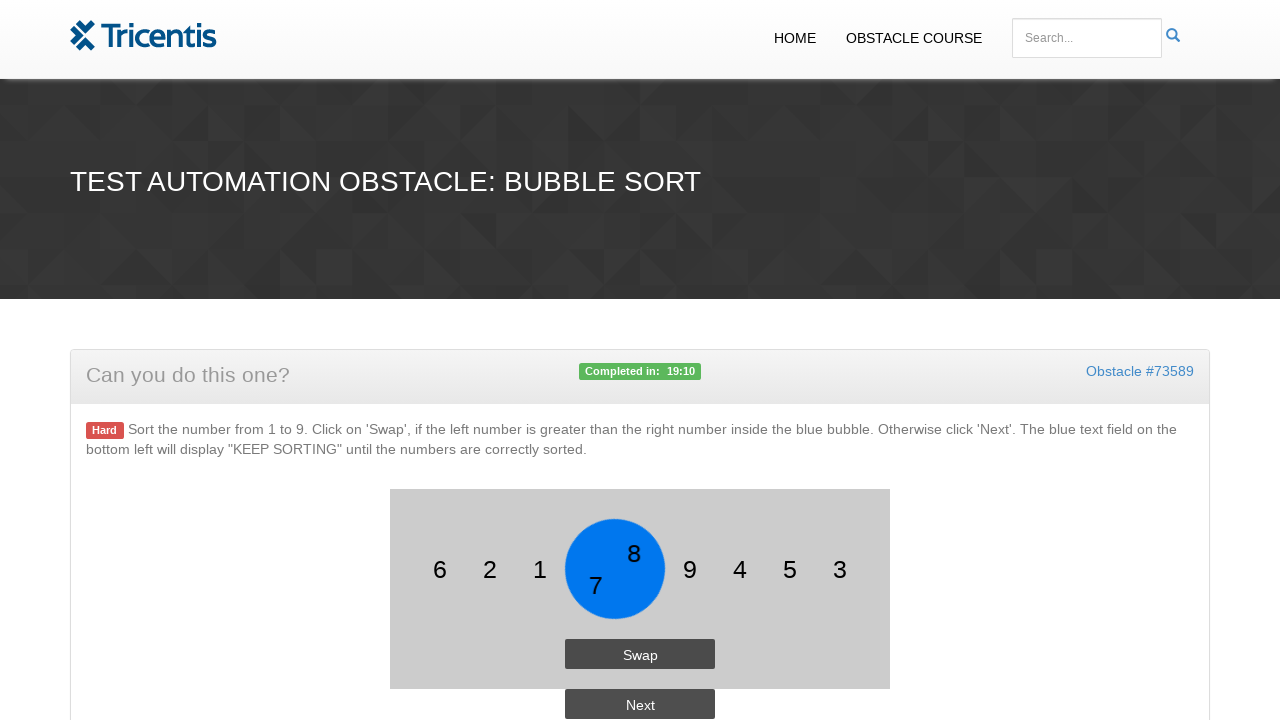

Clicked next button (iteration 4) at (640, 704) on #button2
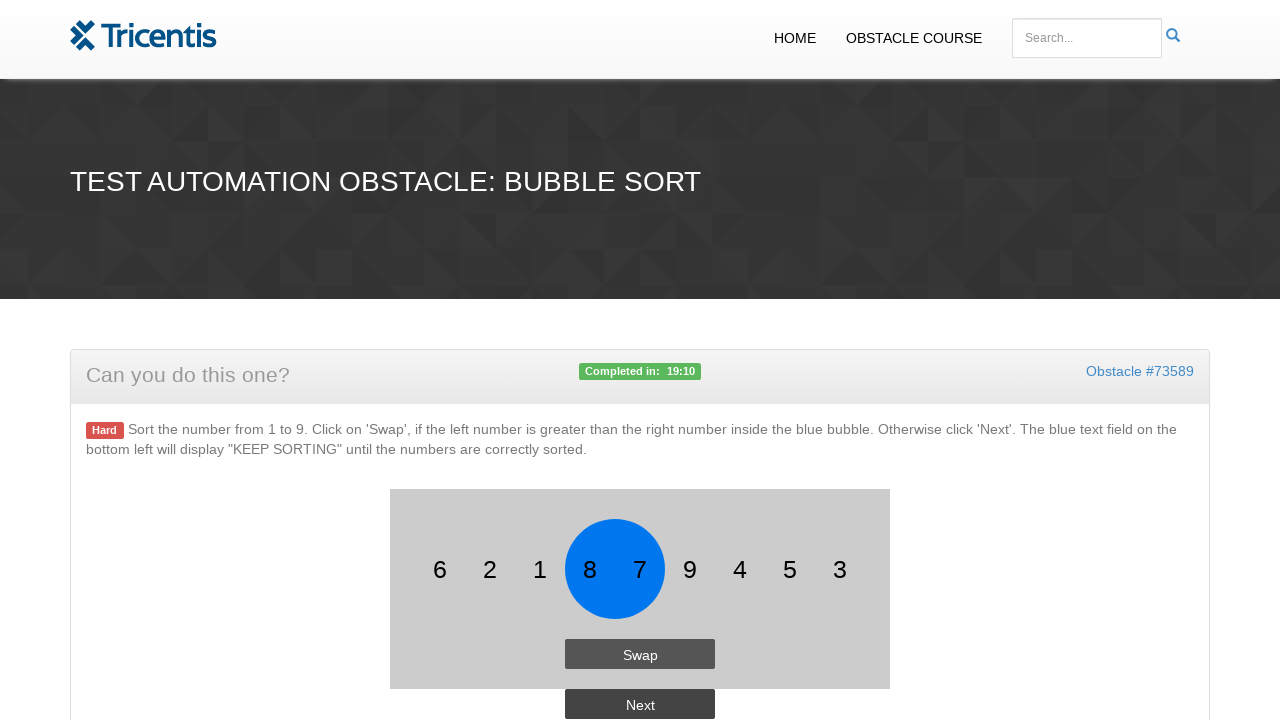

Clicked swap button (iteration 5) at (640, 654) on #button1
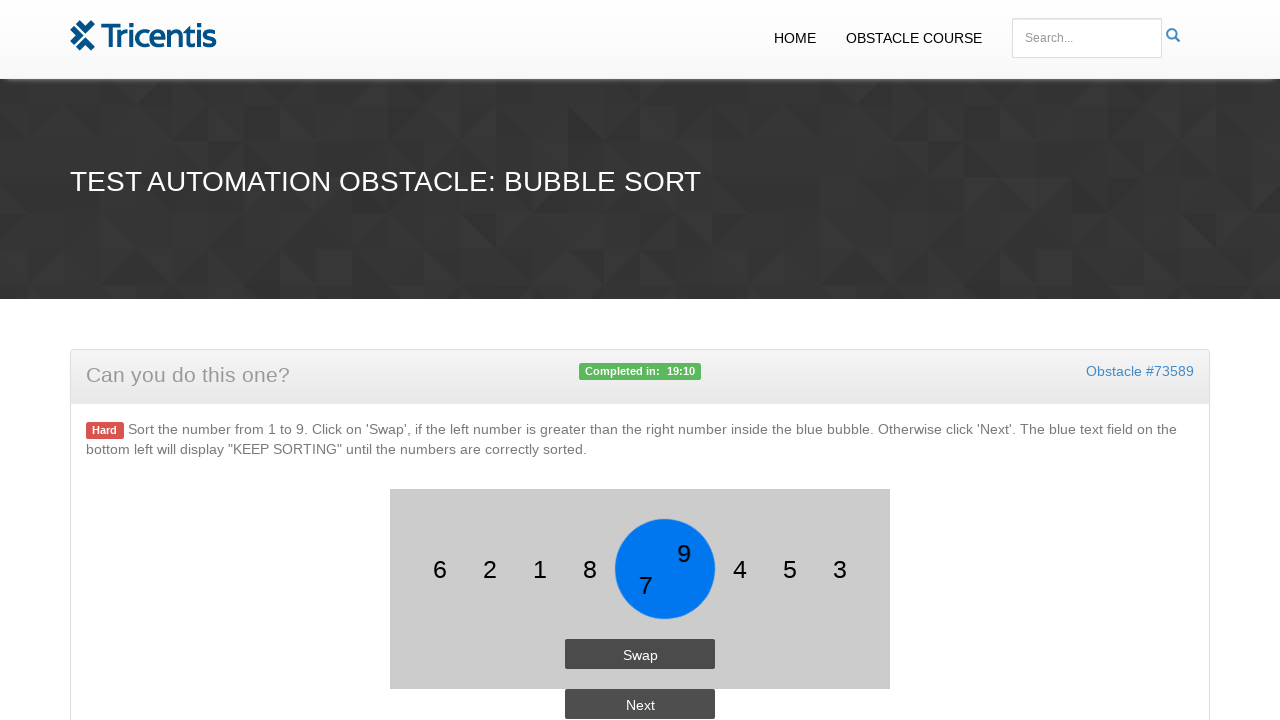

Clicked next button (iteration 5) at (640, 704) on #button2
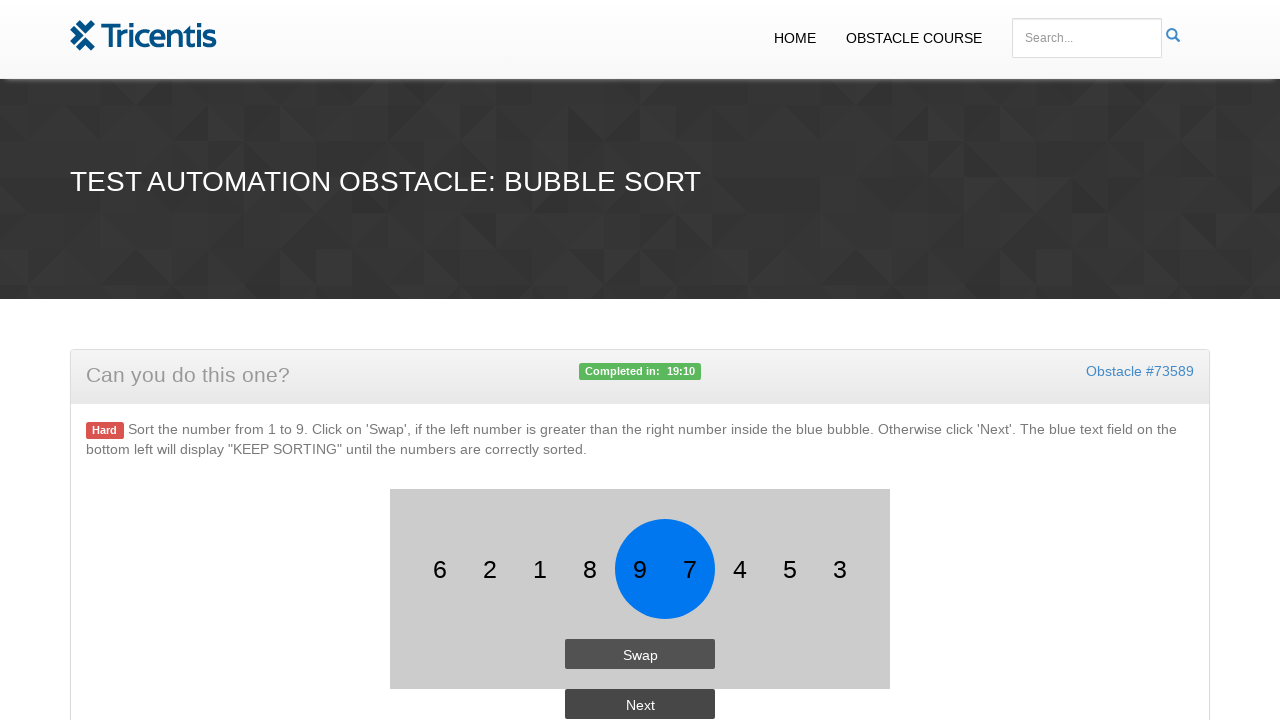

Clicked swap button (iteration 6) at (640, 654) on #button1
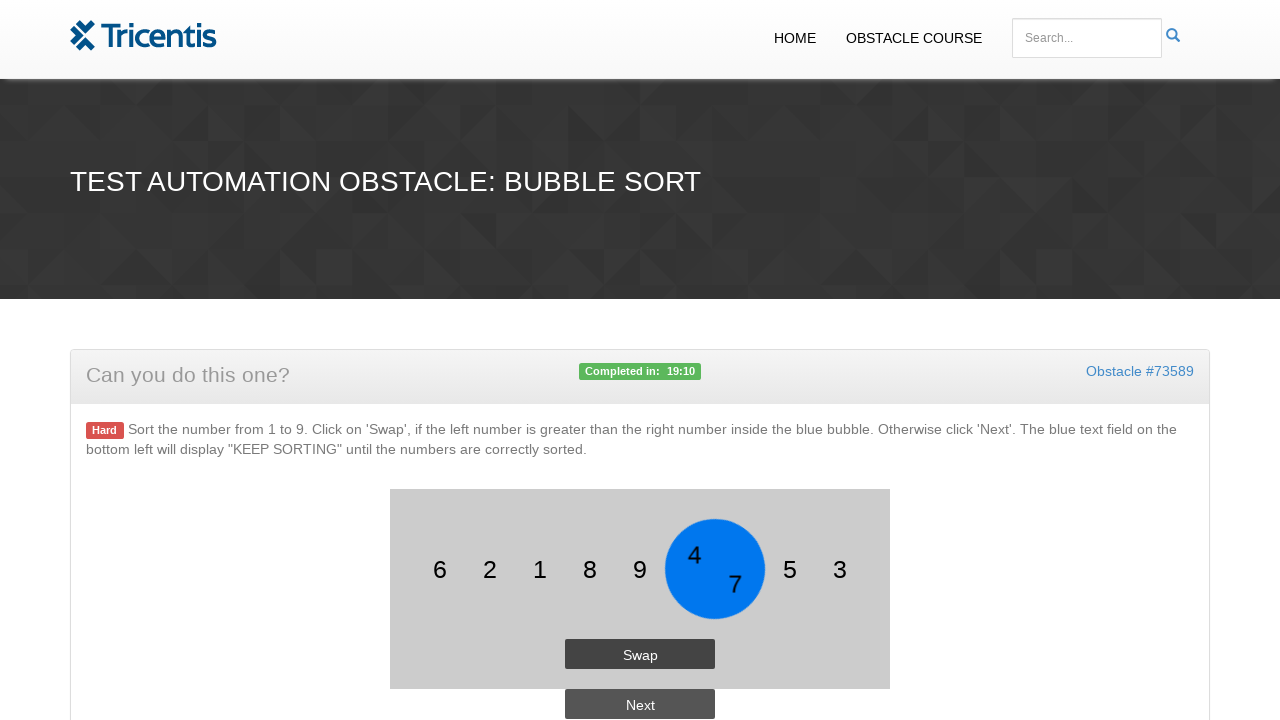

Clicked next button (iteration 6) at (640, 704) on #button2
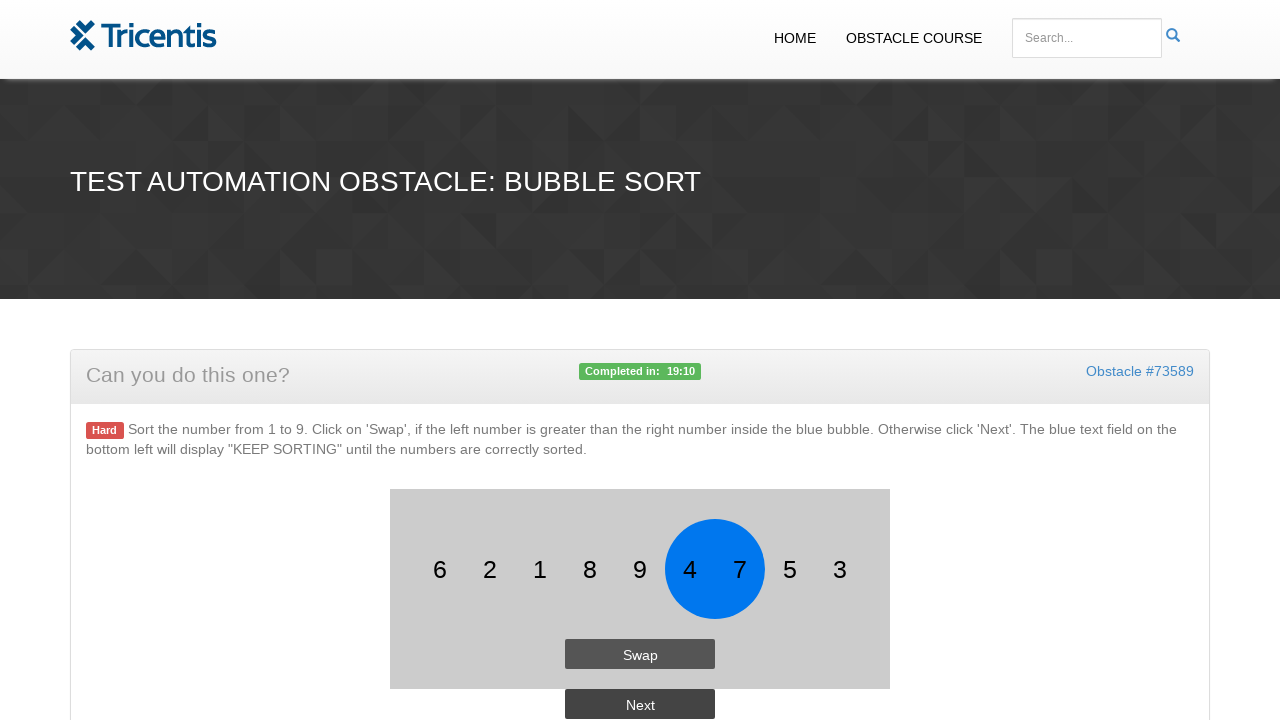

Clicked swap button (iteration 7) at (640, 654) on #button1
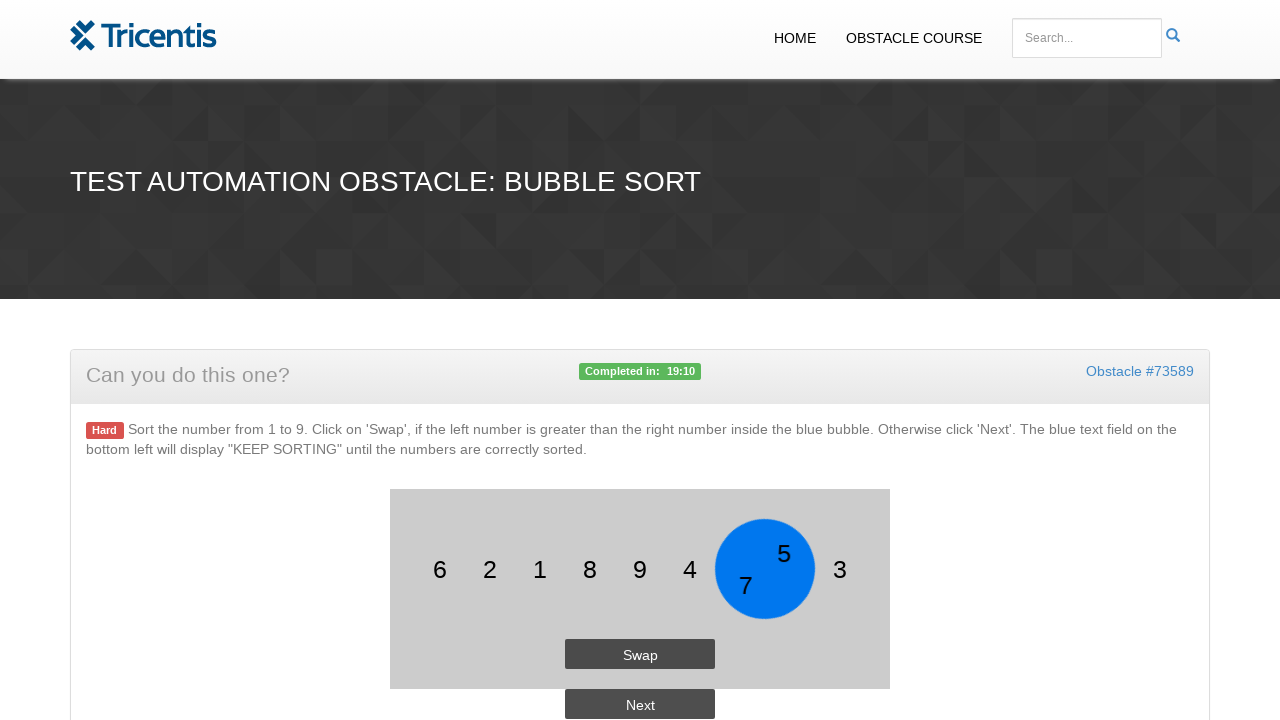

Clicked next button (iteration 7) at (640, 704) on #button2
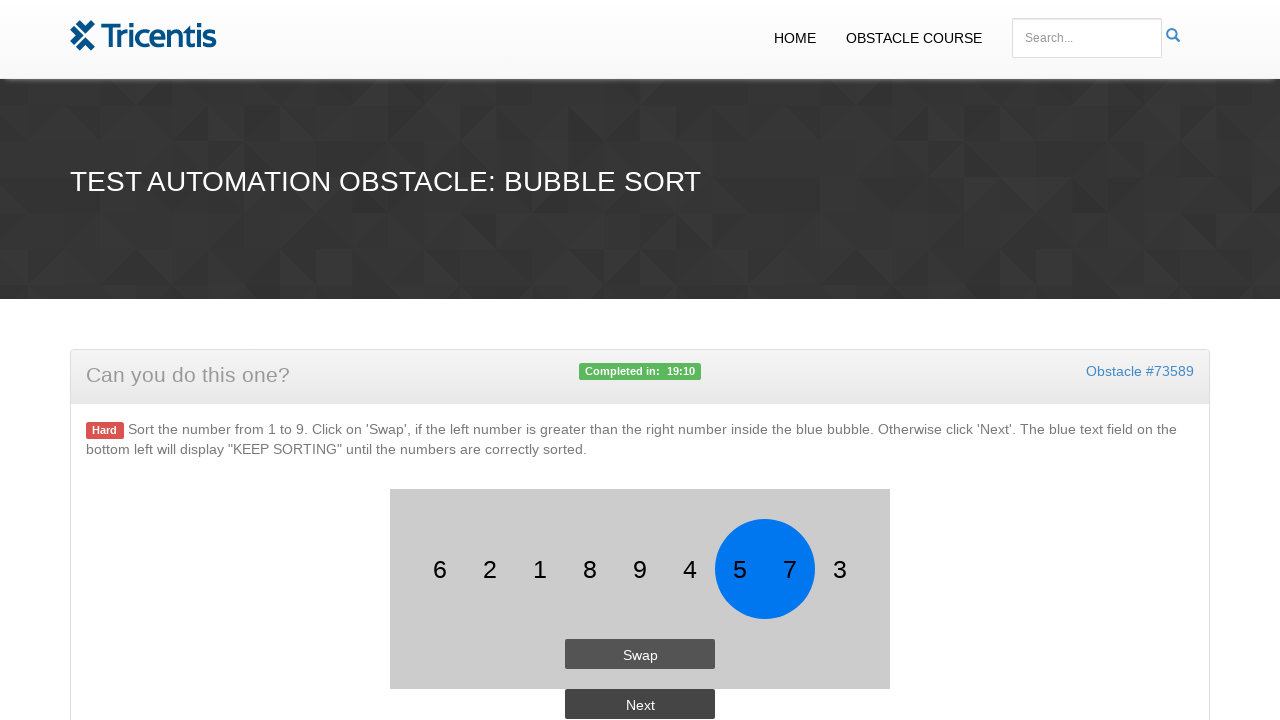

Clicked swap button (iteration 8) at (640, 654) on #button1
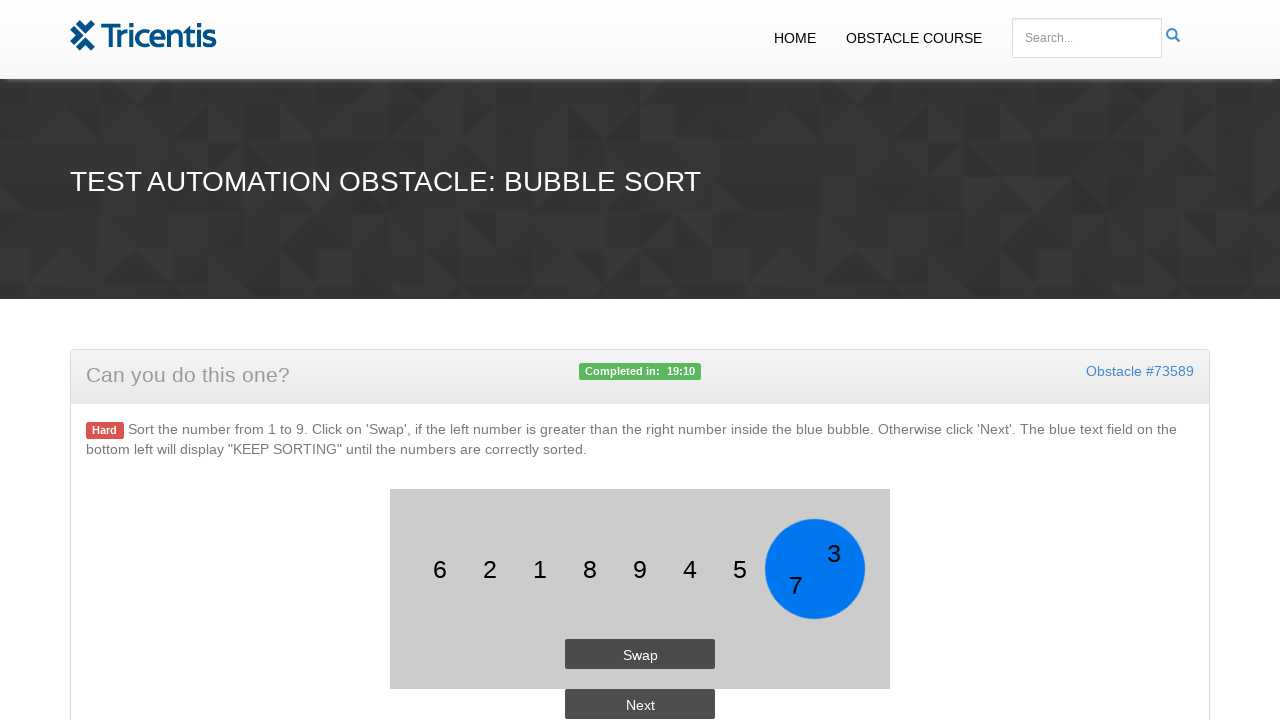

Clicked next button (iteration 8) at (640, 704) on #button2
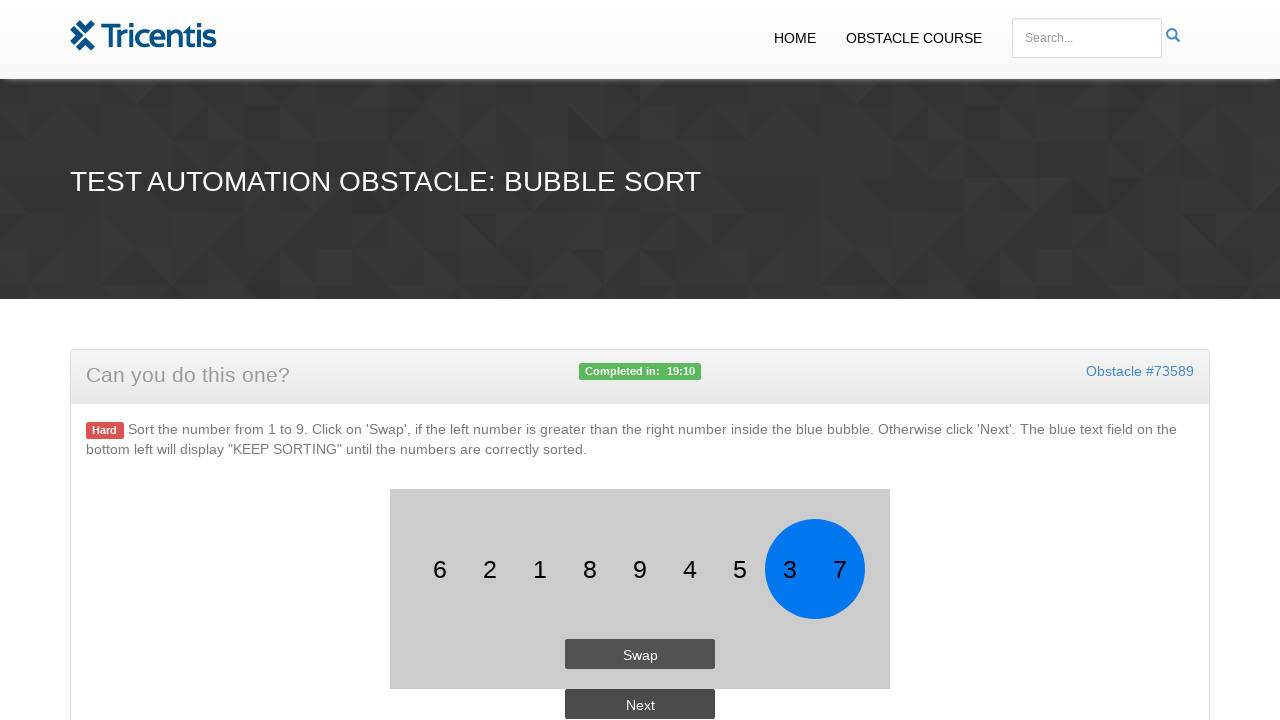

Clicked swap button (iteration 9) at (640, 654) on #button1
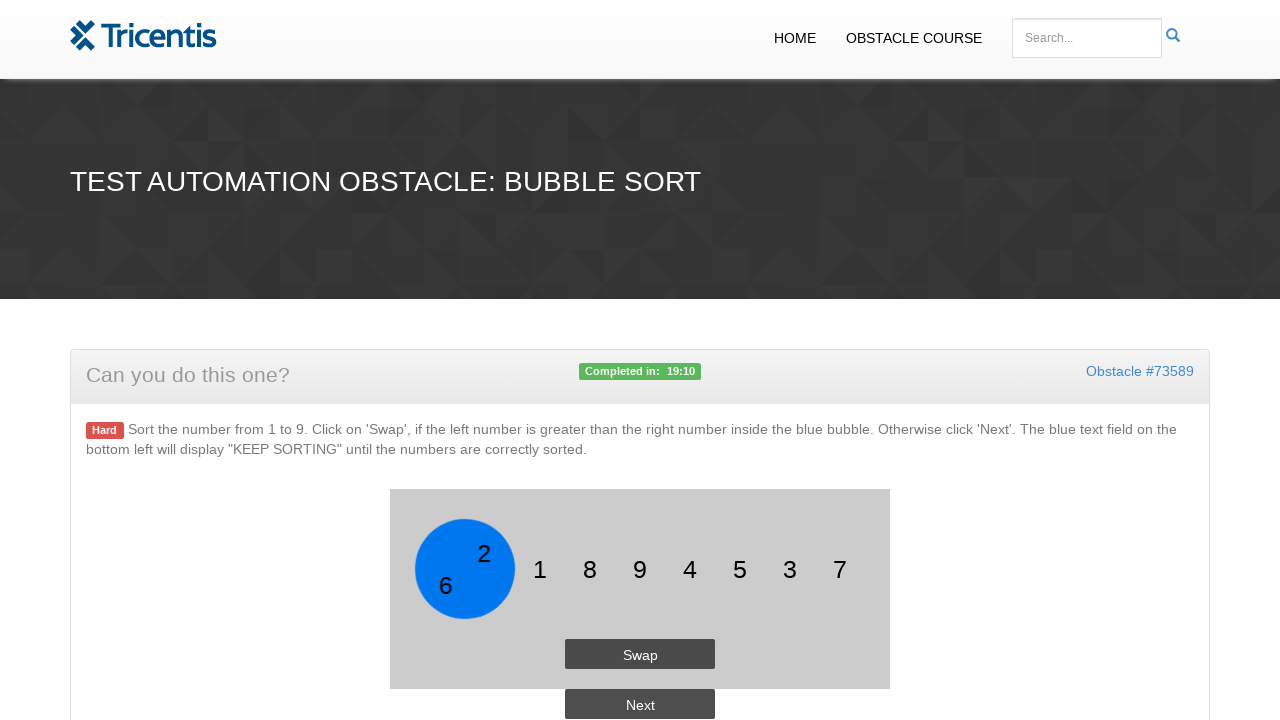

Clicked next button (iteration 9) at (640, 704) on #button2
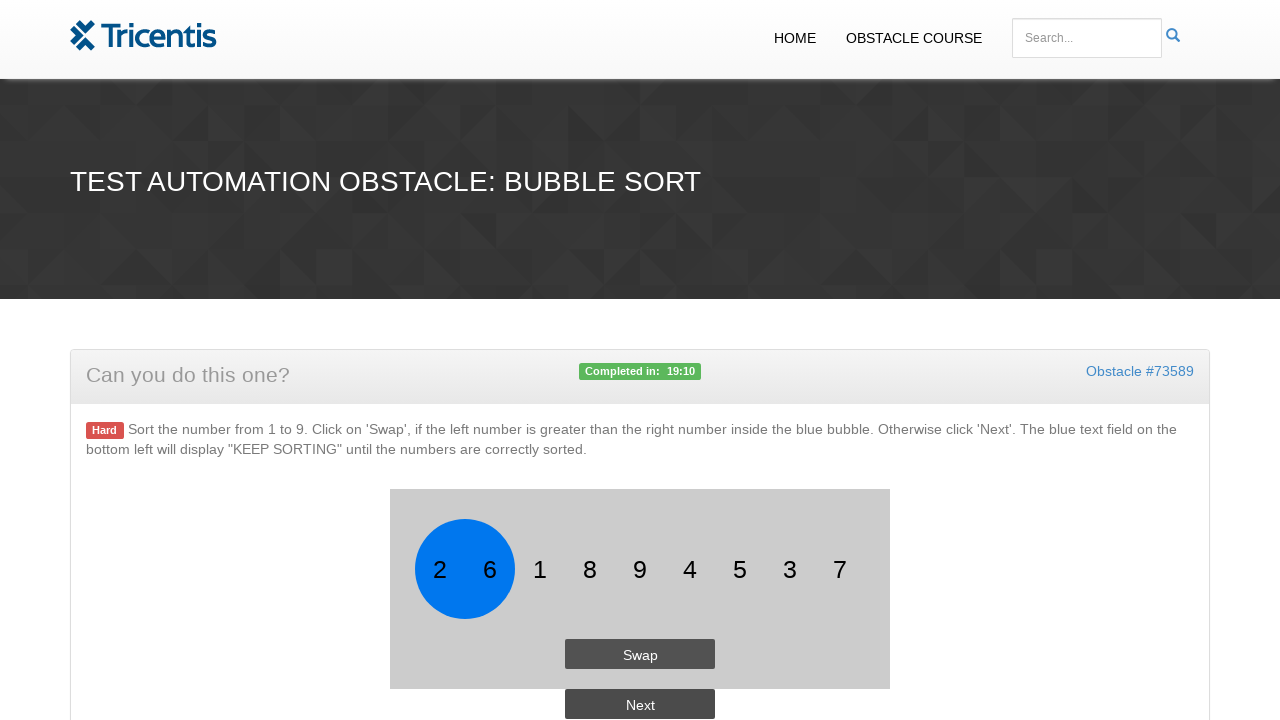

Clicked swap button (iteration 10) at (640, 654) on #button1
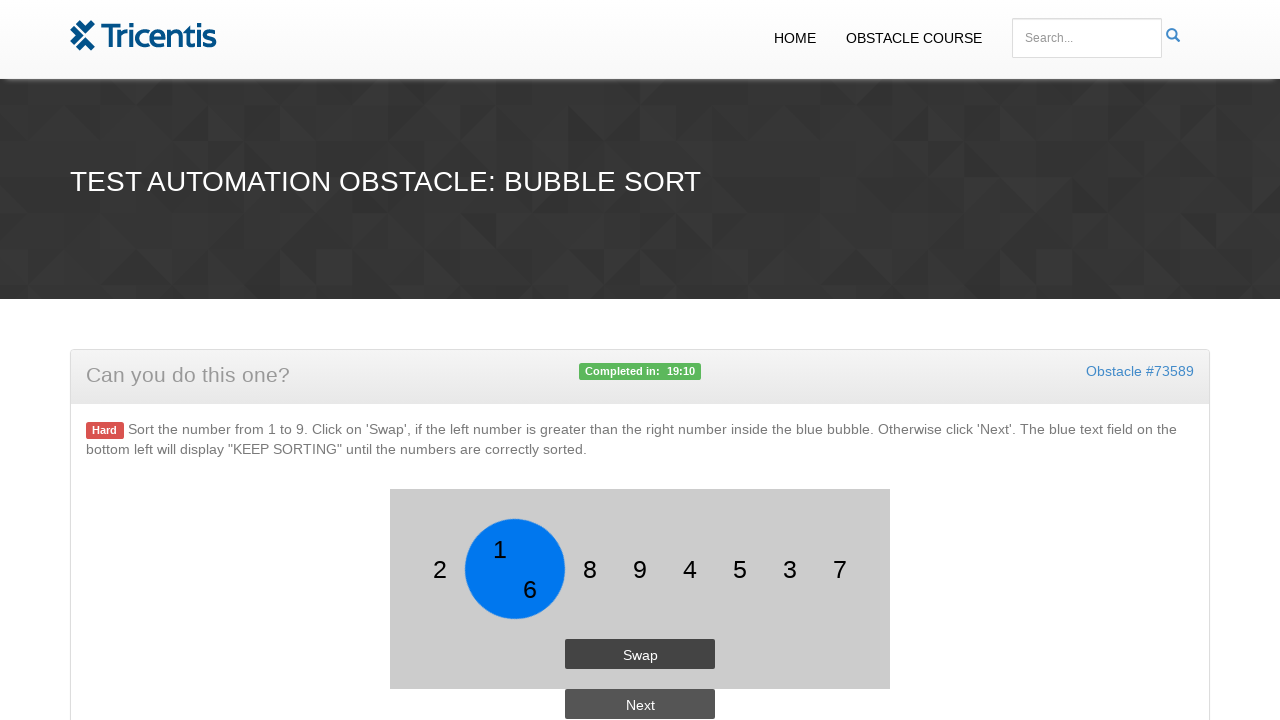

Clicked next button (iteration 10) at (640, 704) on #button2
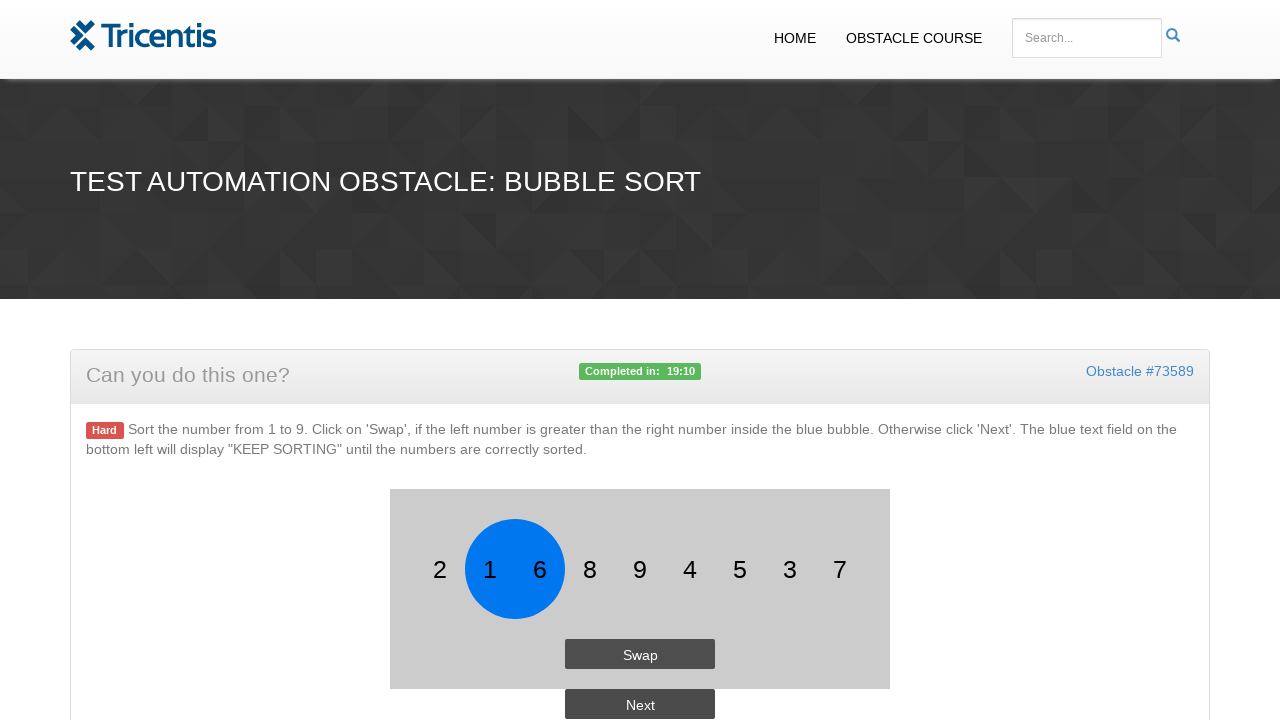

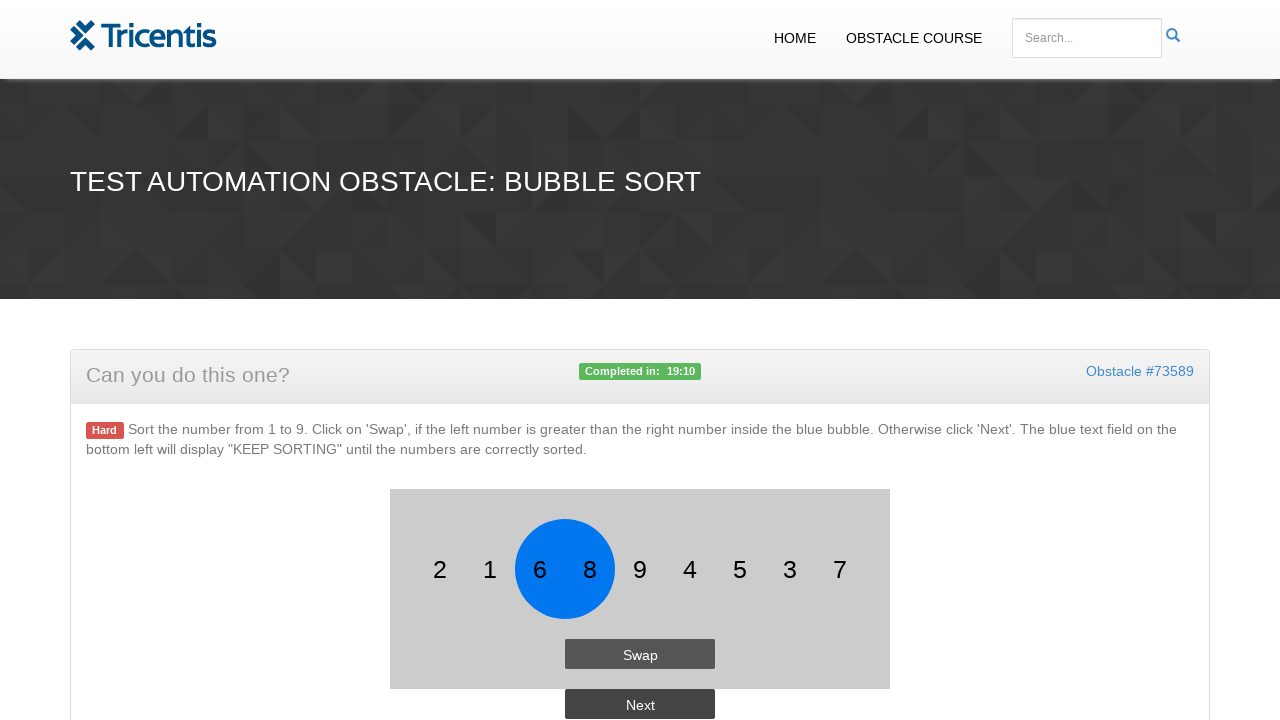